Scrolls down to subscription section, then scrolls back up using JavaScript to verify homepage content

Starting URL: https://automationexercise.com

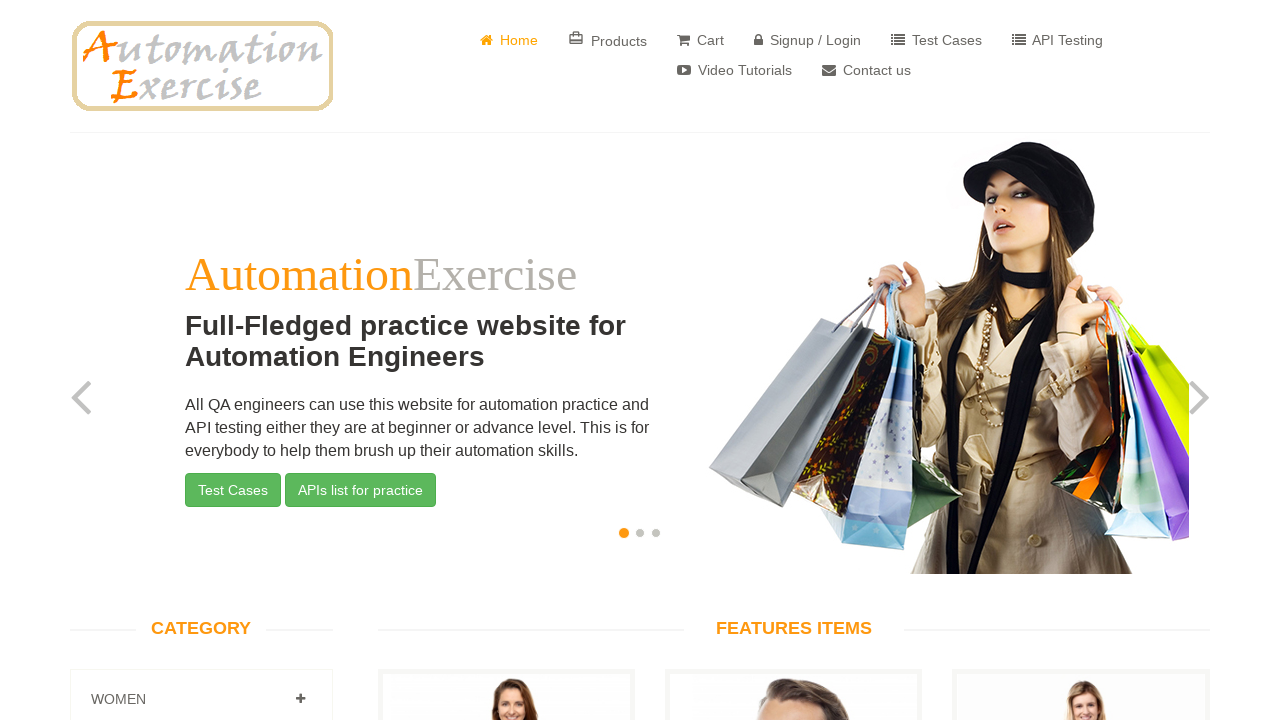

Scrolled down to bottom of page
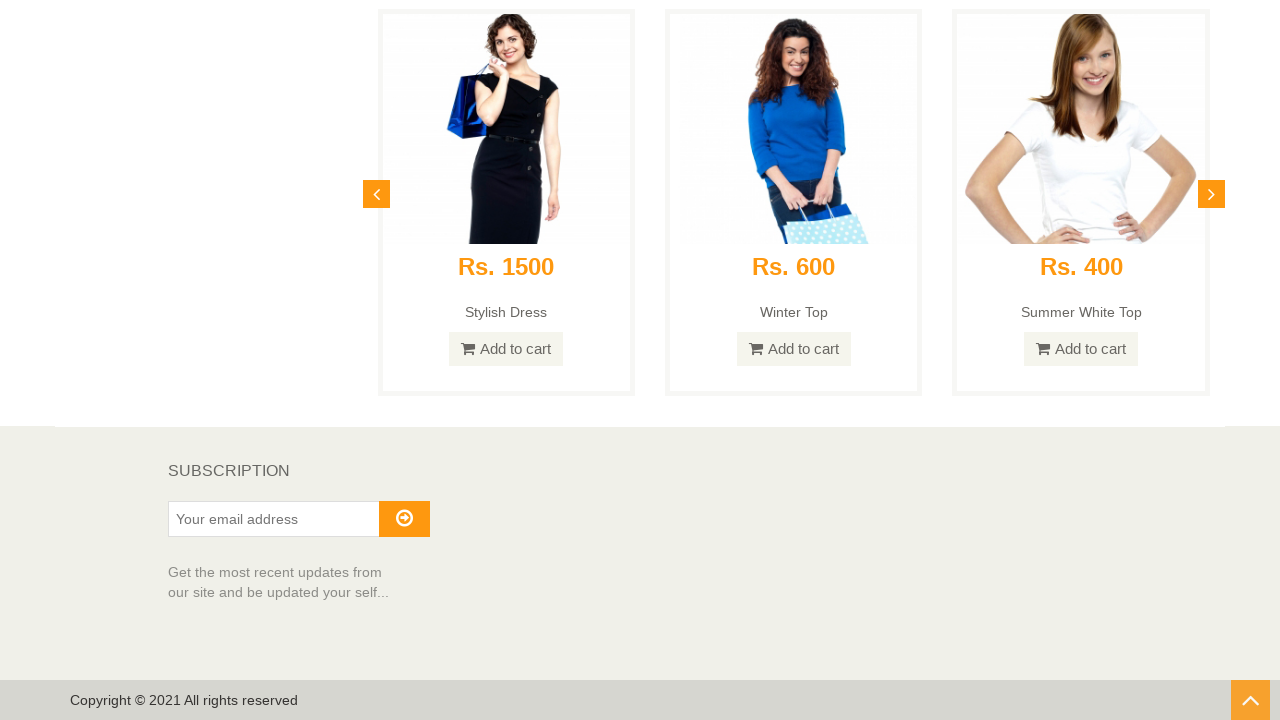

Verified subscription section is visible
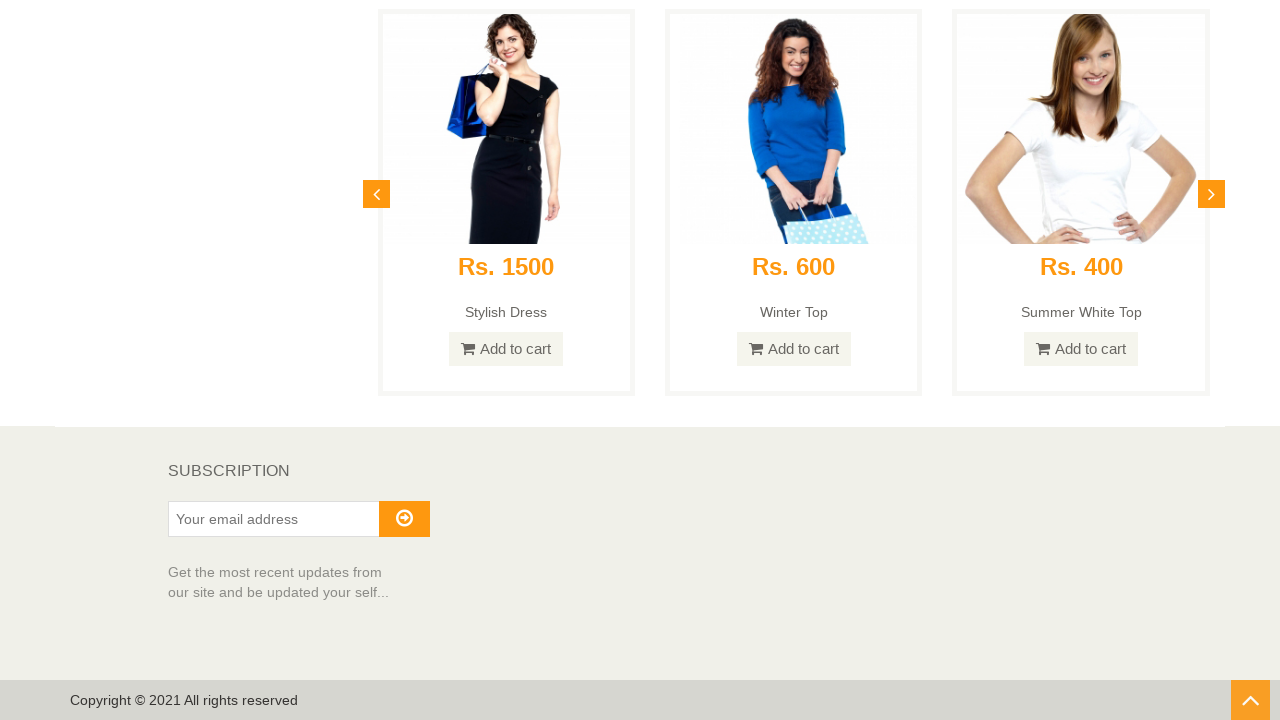

Scrolled back up to top of page using JavaScript
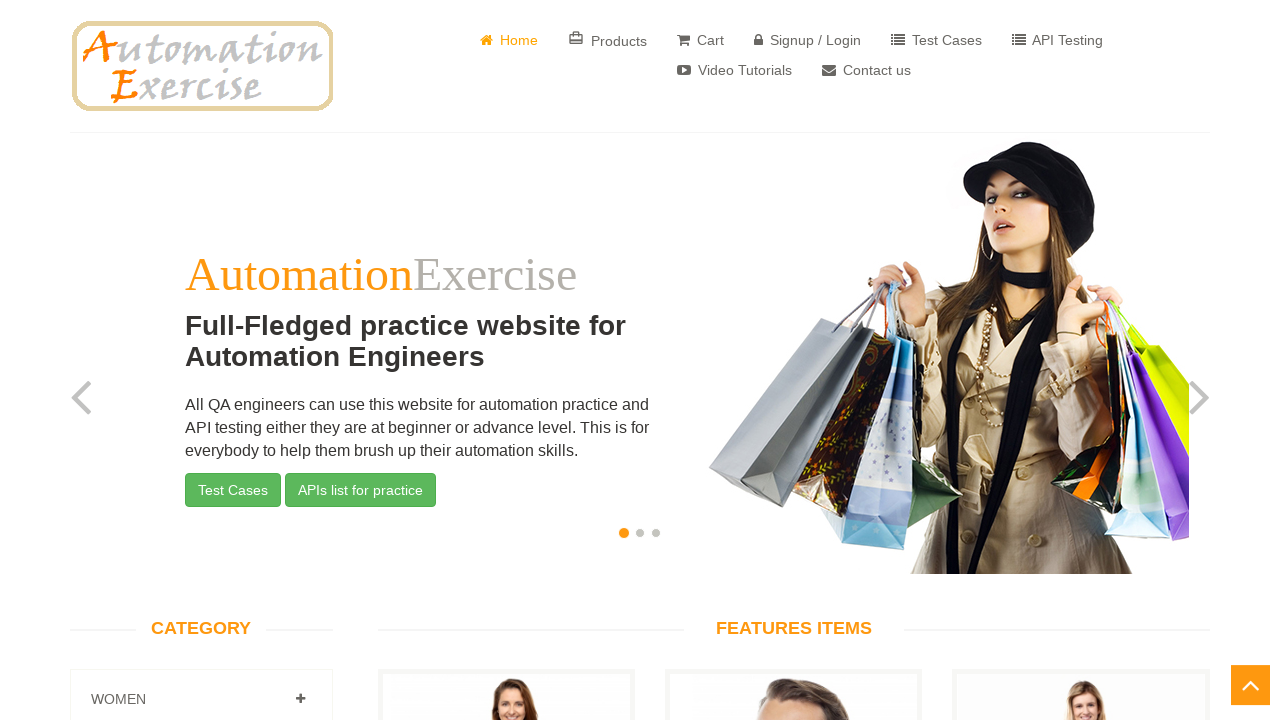

Verified homepage content is visible at top
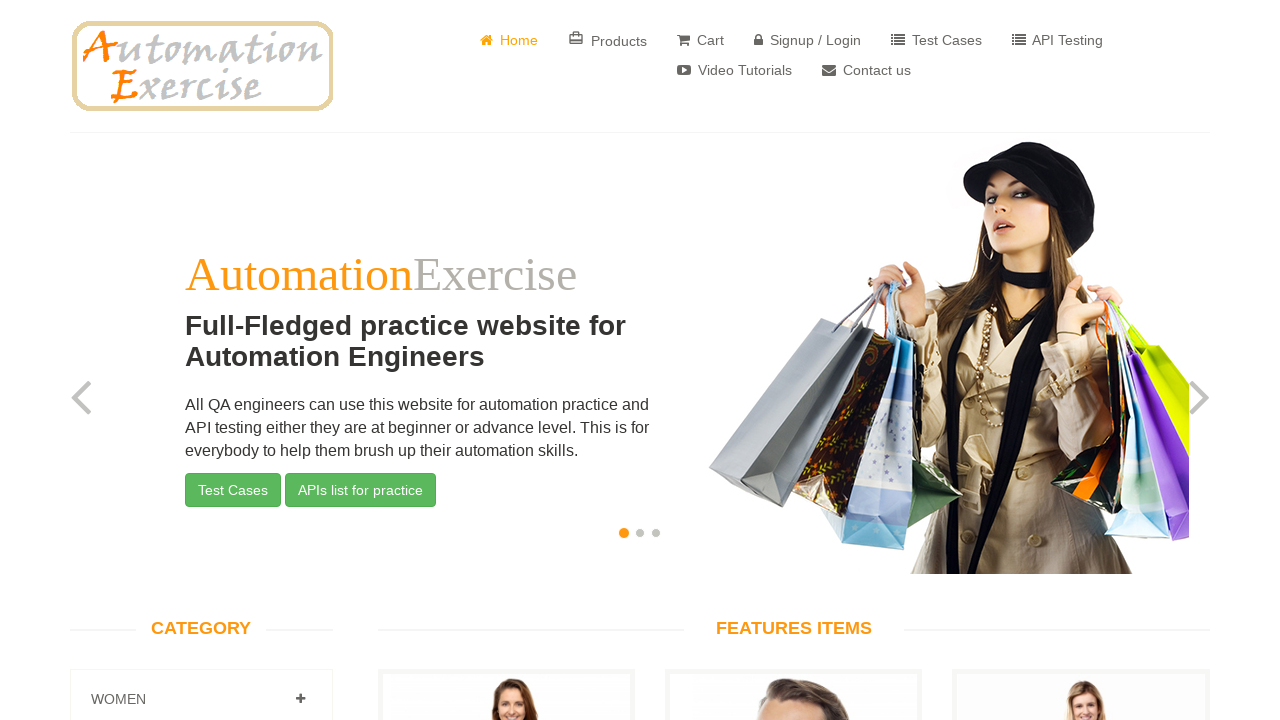

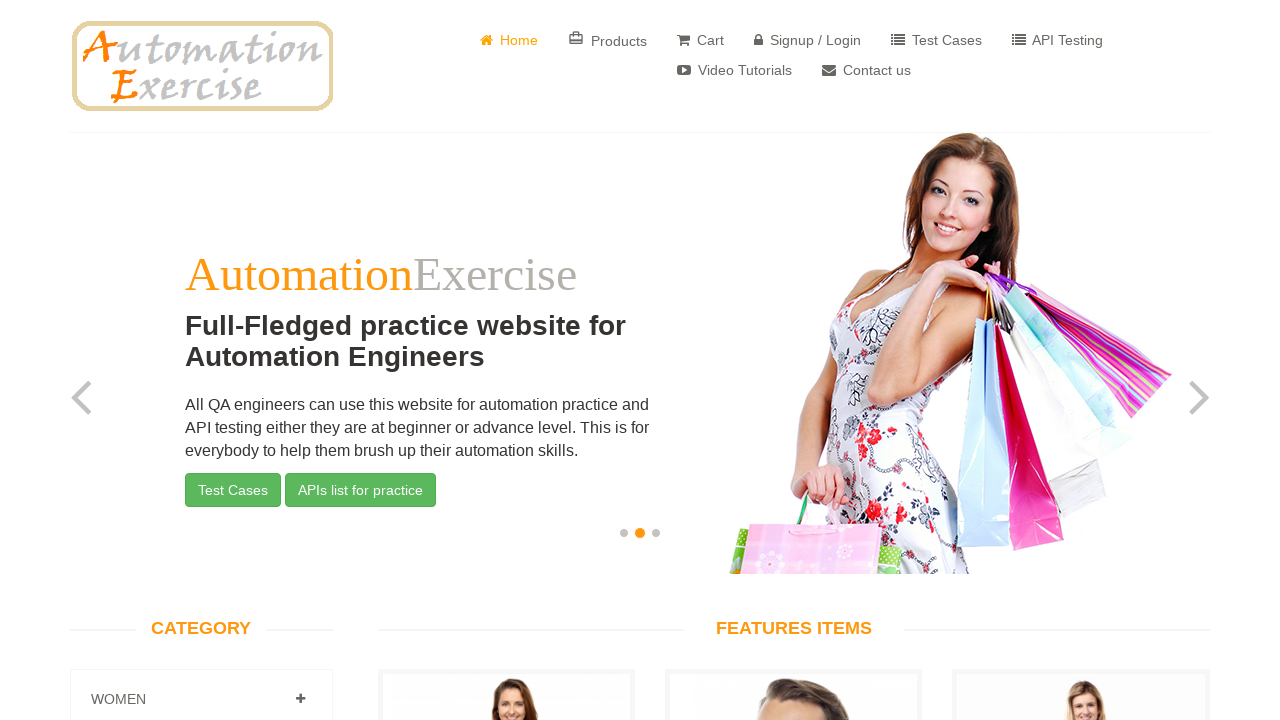